Tests dynamic loading functionality by clicking a button and waiting for hidden content to become visible

Starting URL: http://the-internet.herokuapp.com/dynamic_loading/1

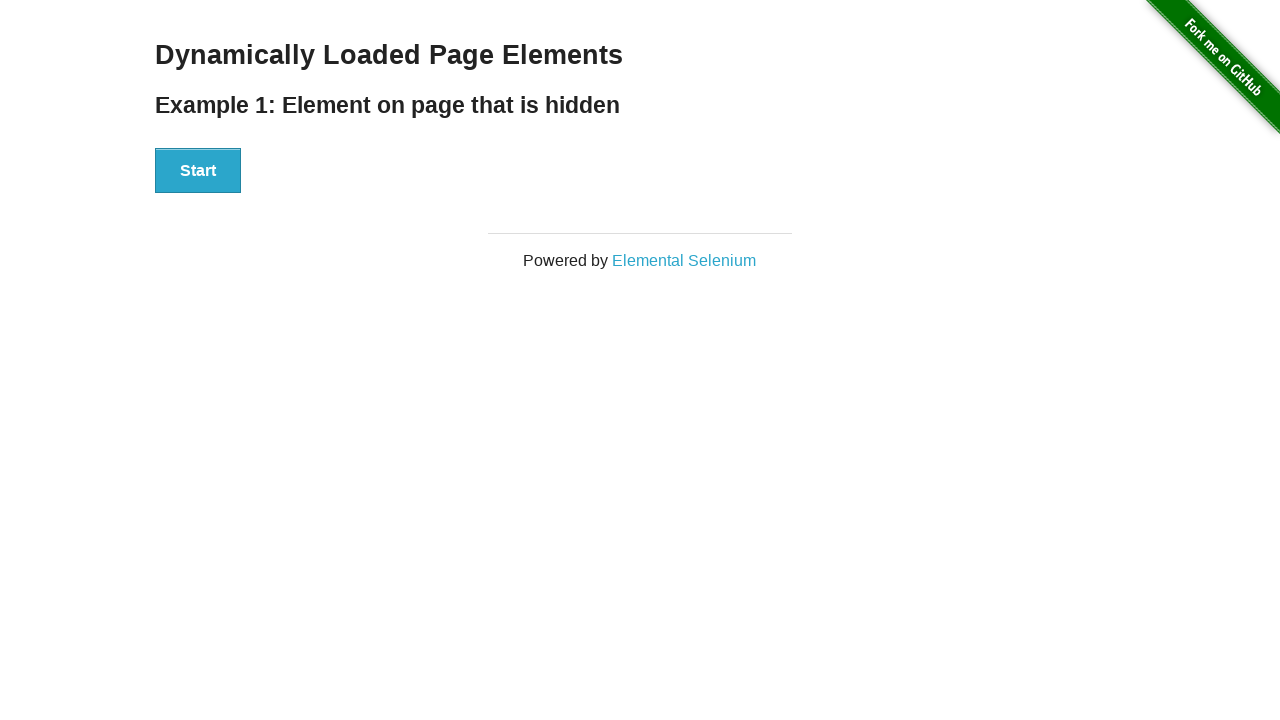

Clicked Start button to trigger dynamic loading at (198, 171) on xpath=//button
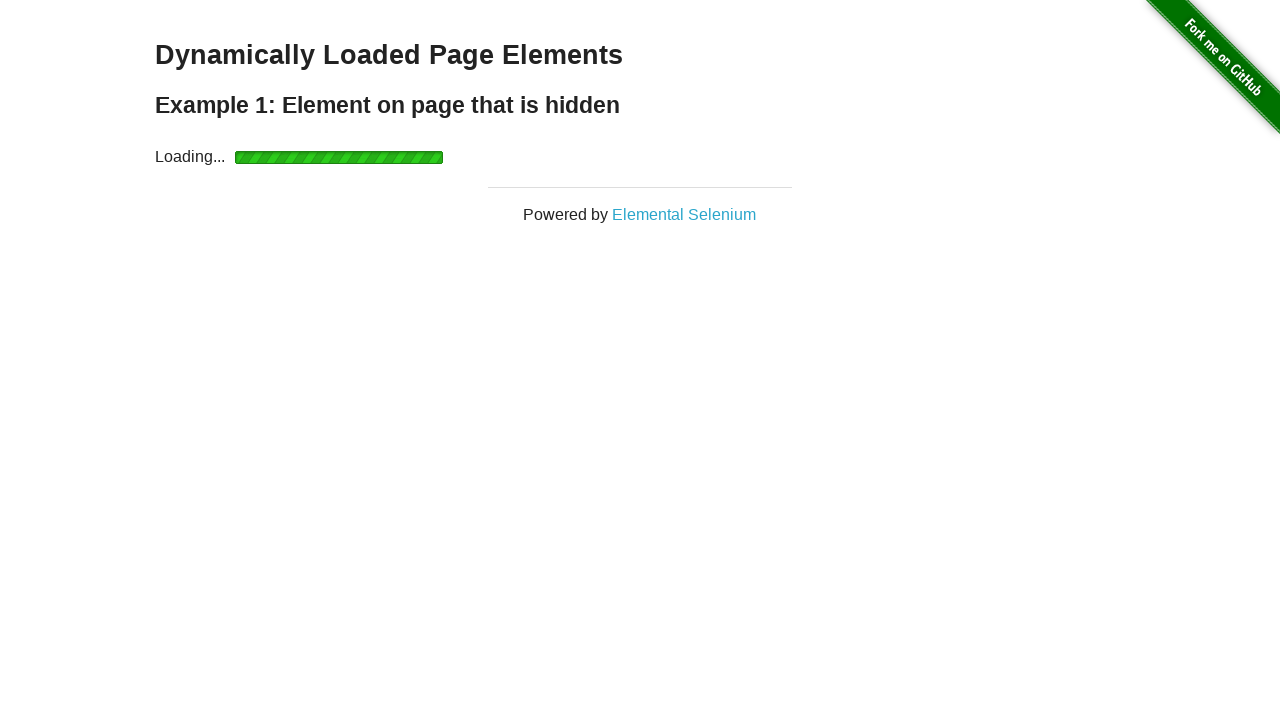

Waited for hidden text to become visible
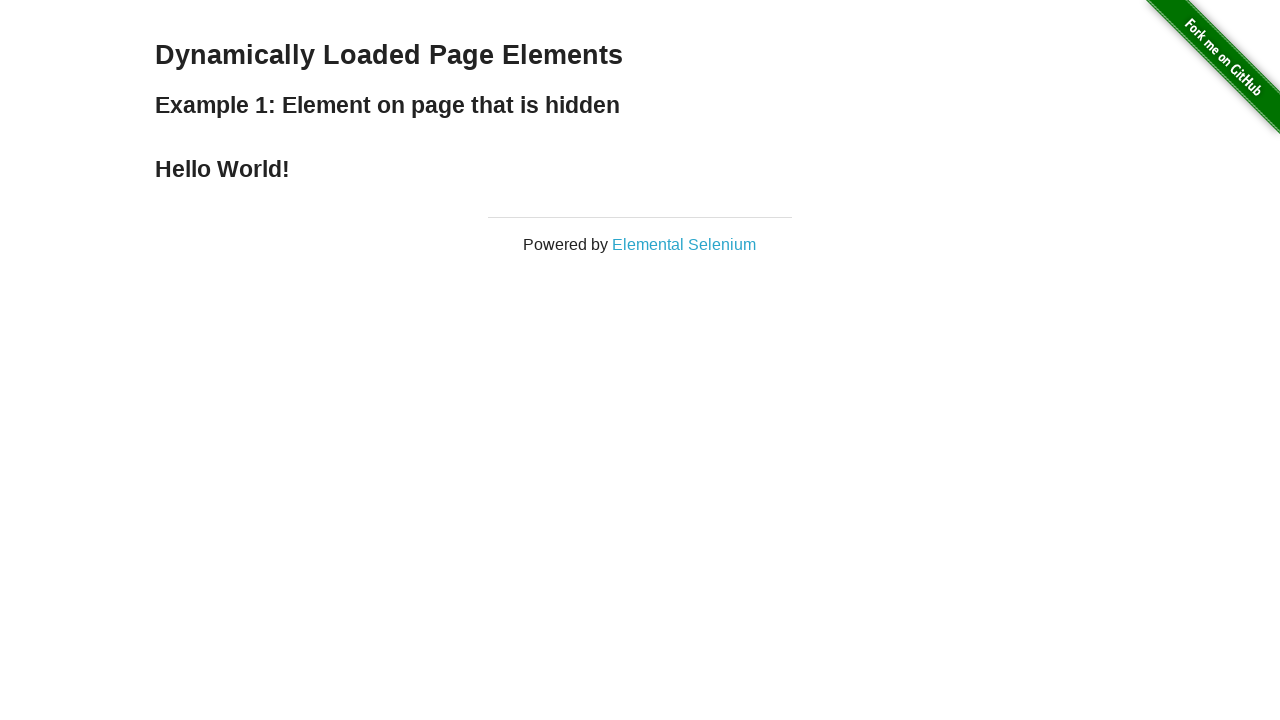

Located the Hello text element
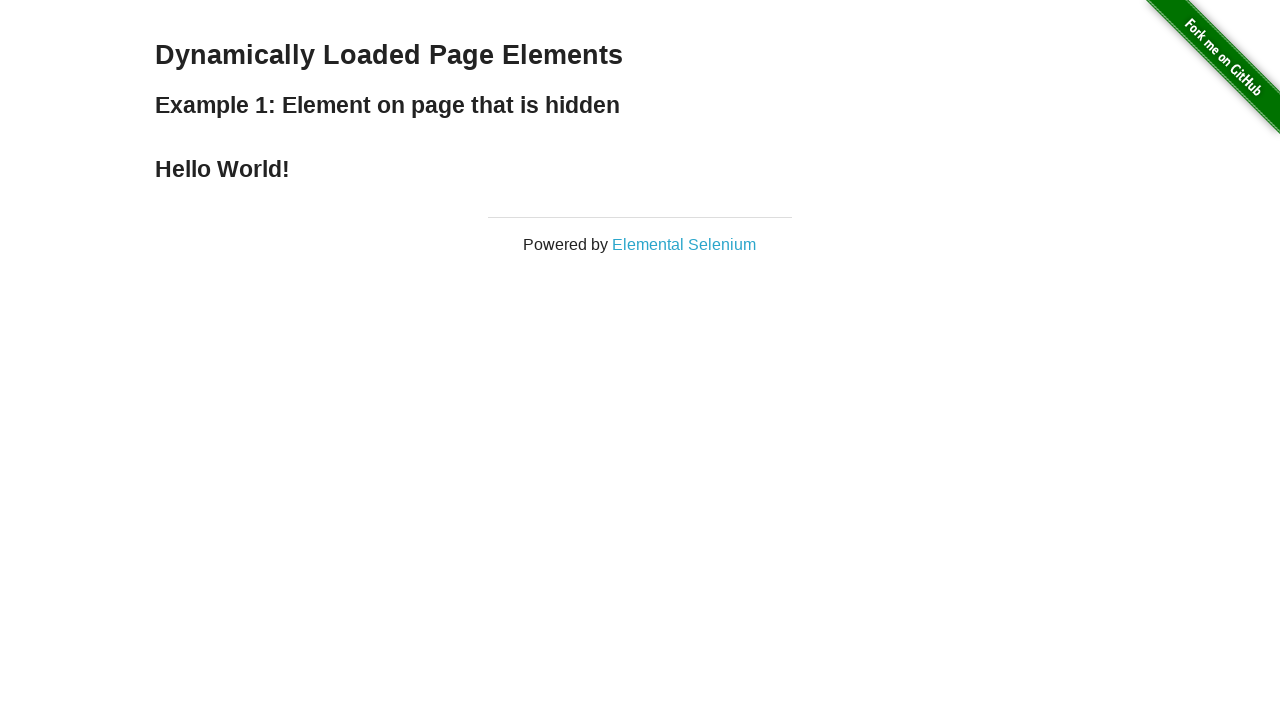

Retrieved text content: 'Hello World!'
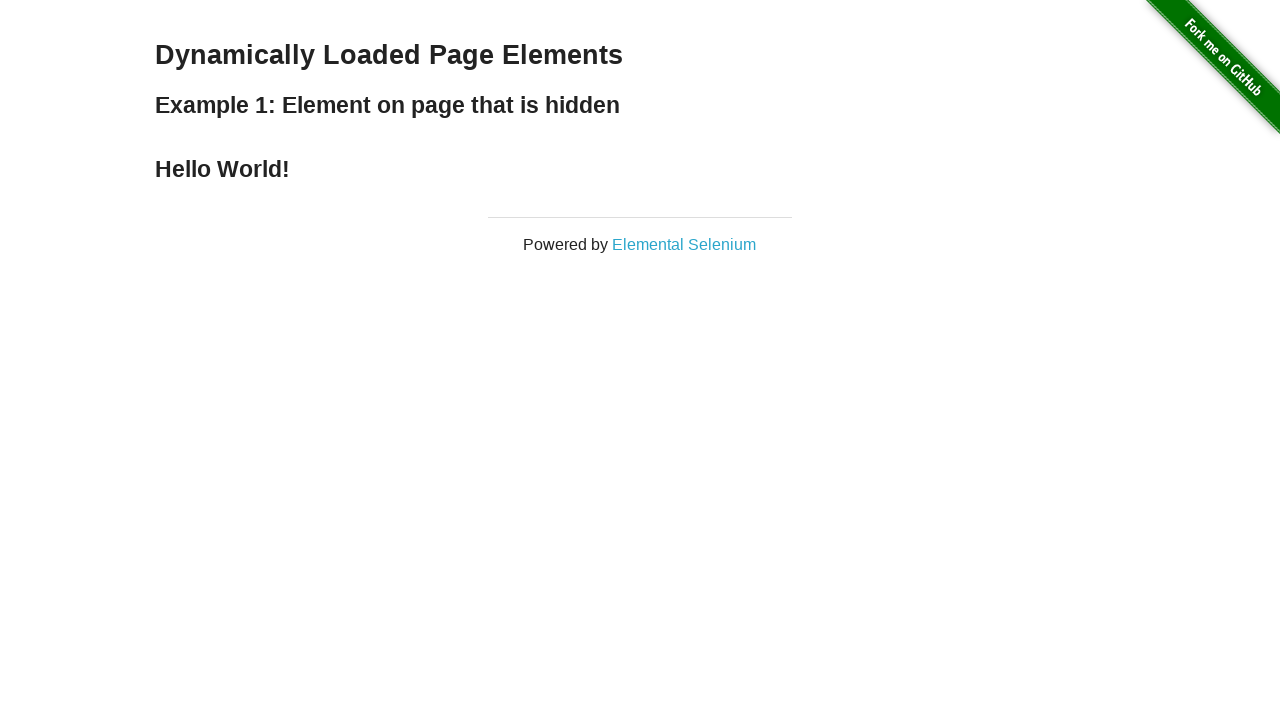

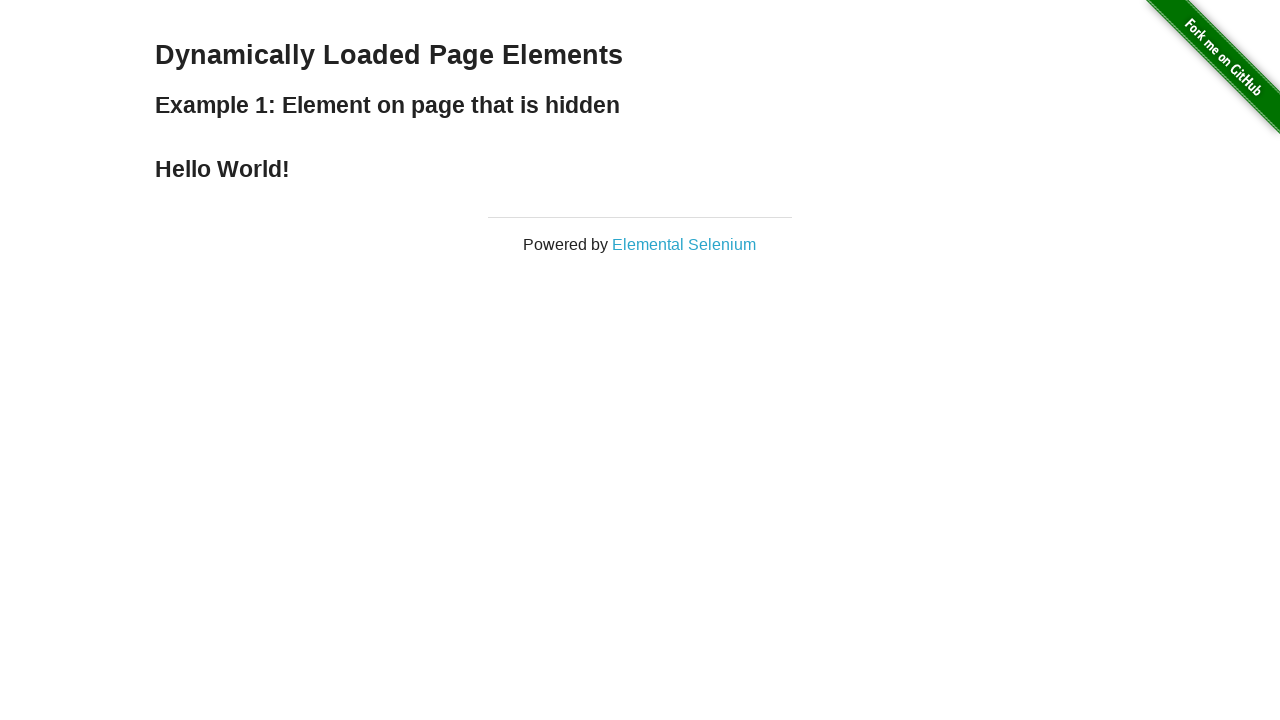